Tests basic browser navigation by clicking a link, navigating back, forward, and refreshing the page on a Chinese college website.

Starting URL: http://www.gzccc.edu.cn

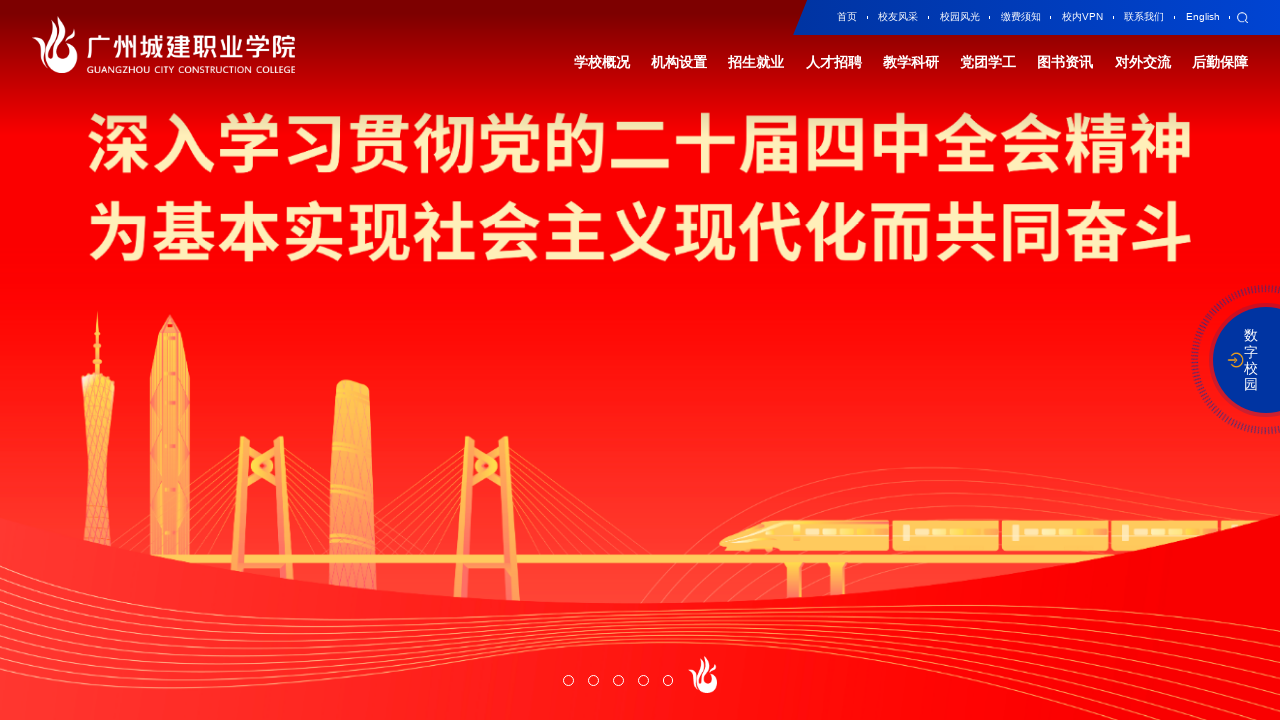

Clicked on '数字校园' (Digital Campus) link at (1254, 360) on text=数字校园
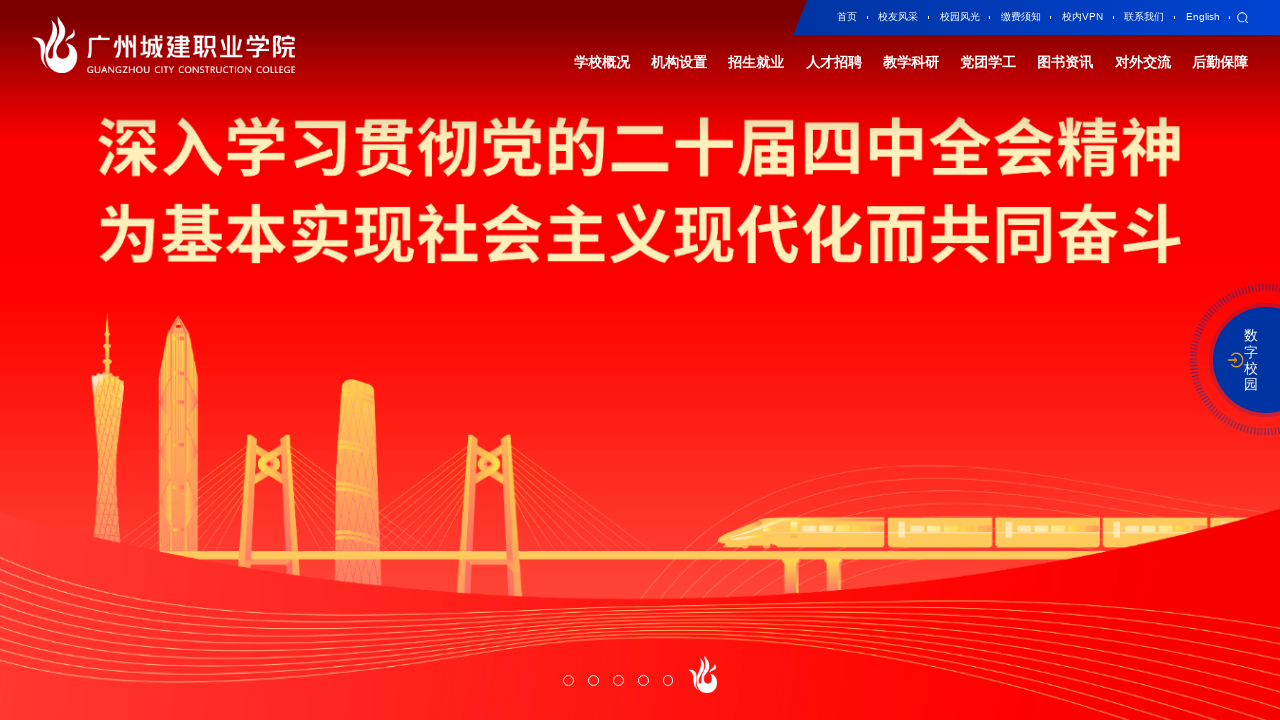

Page load completed after clicking Digital Campus link
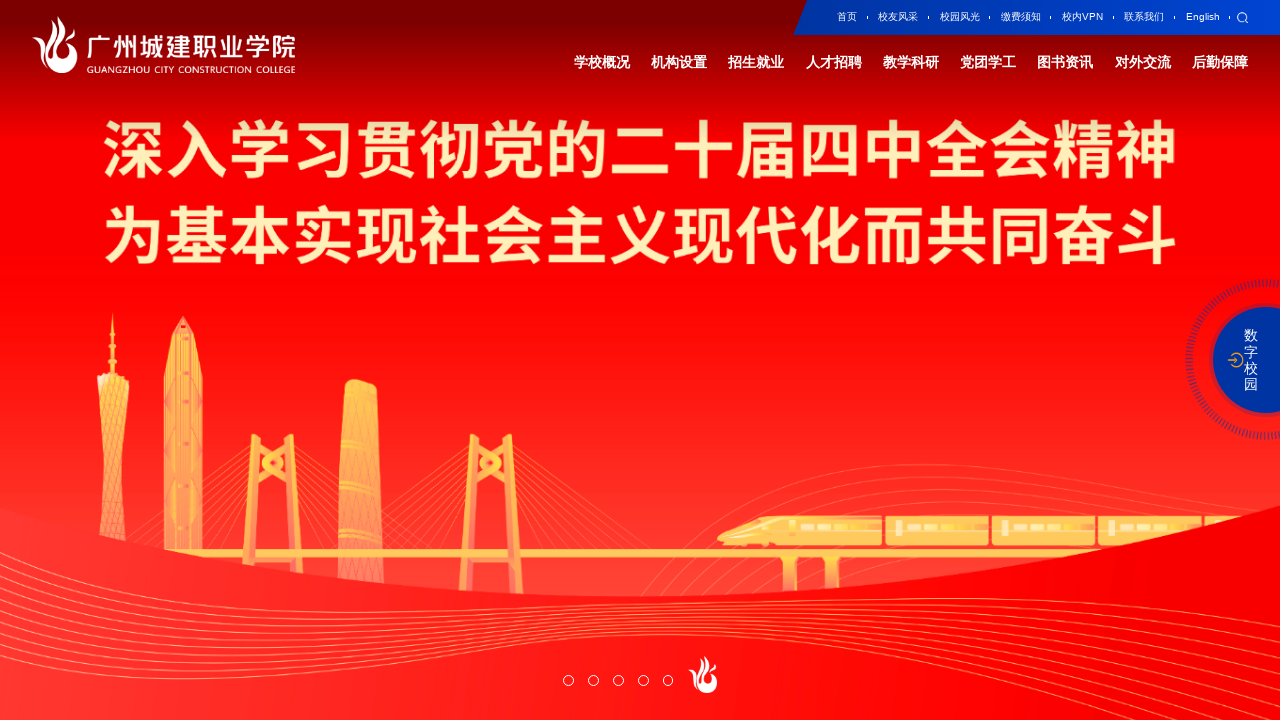

Navigated back to previous page
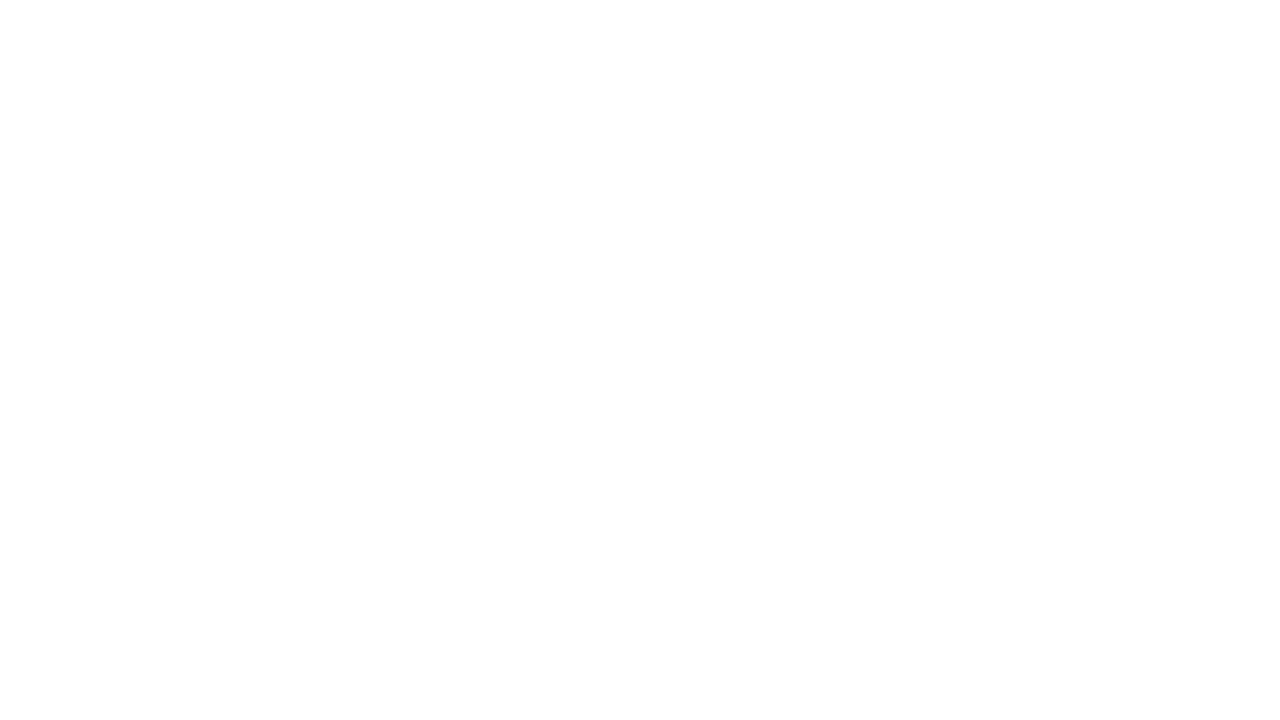

Navigated forward to Digital Campus page
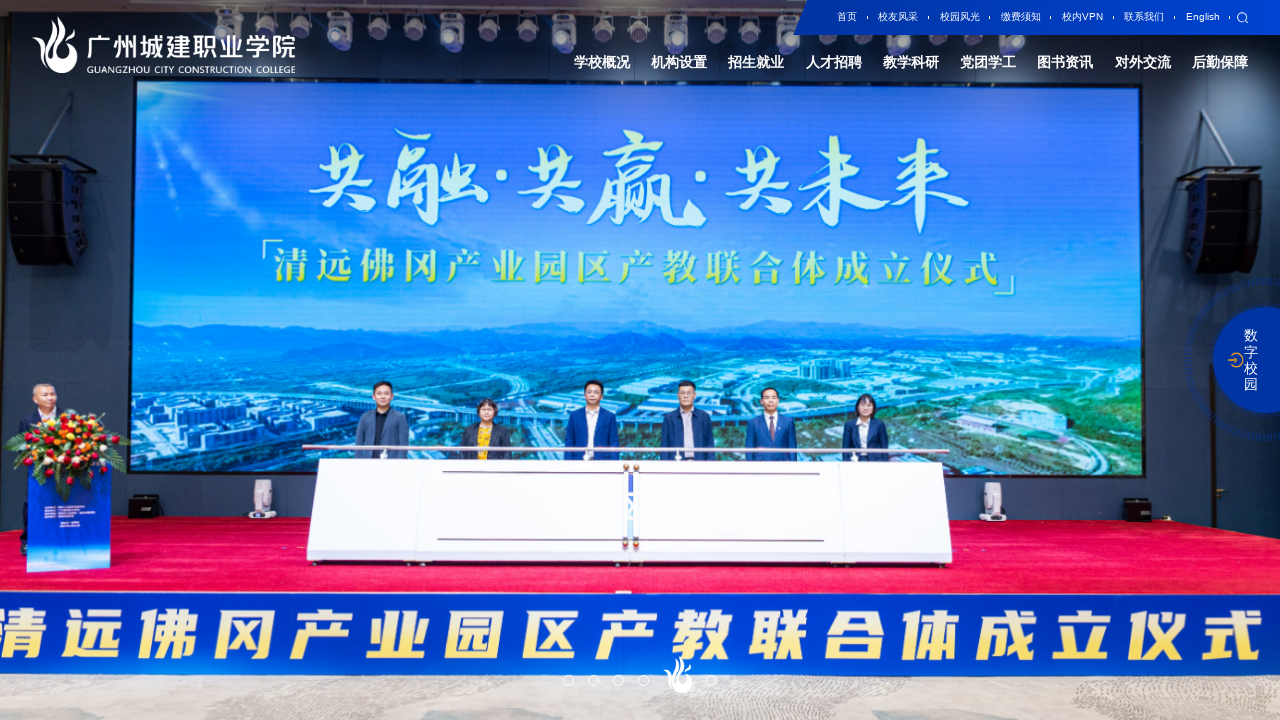

Refreshed the current page
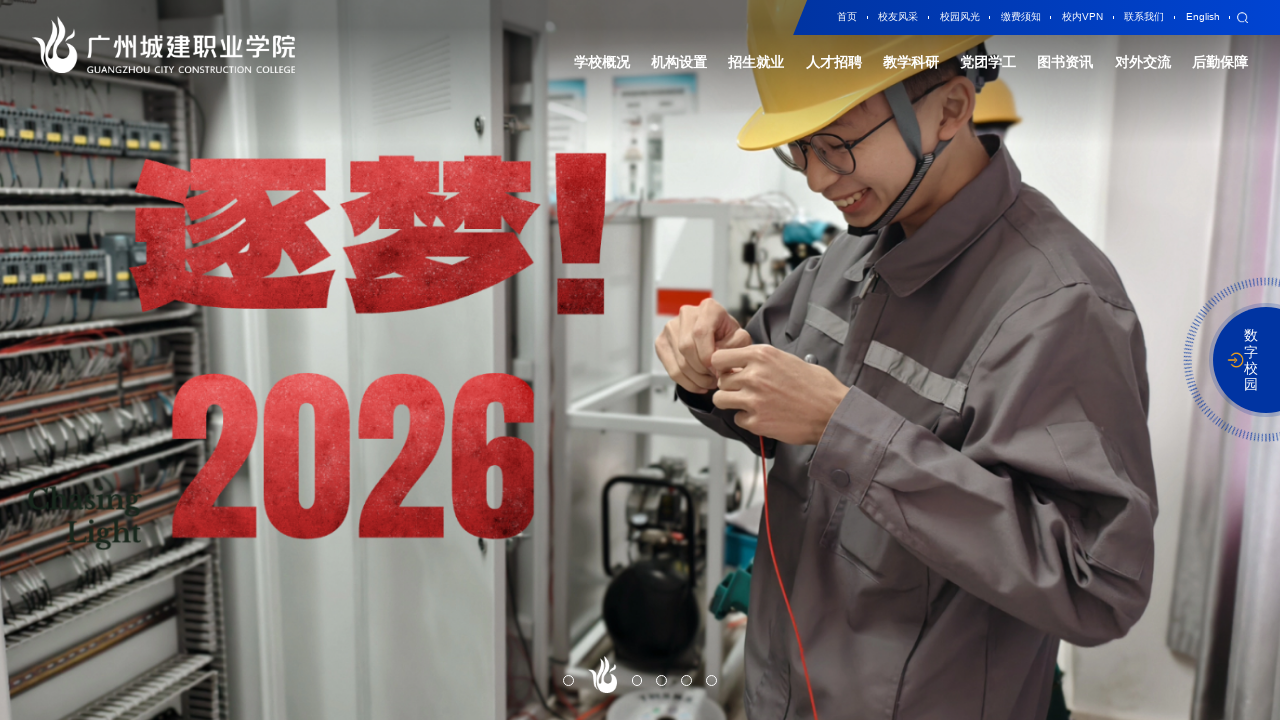

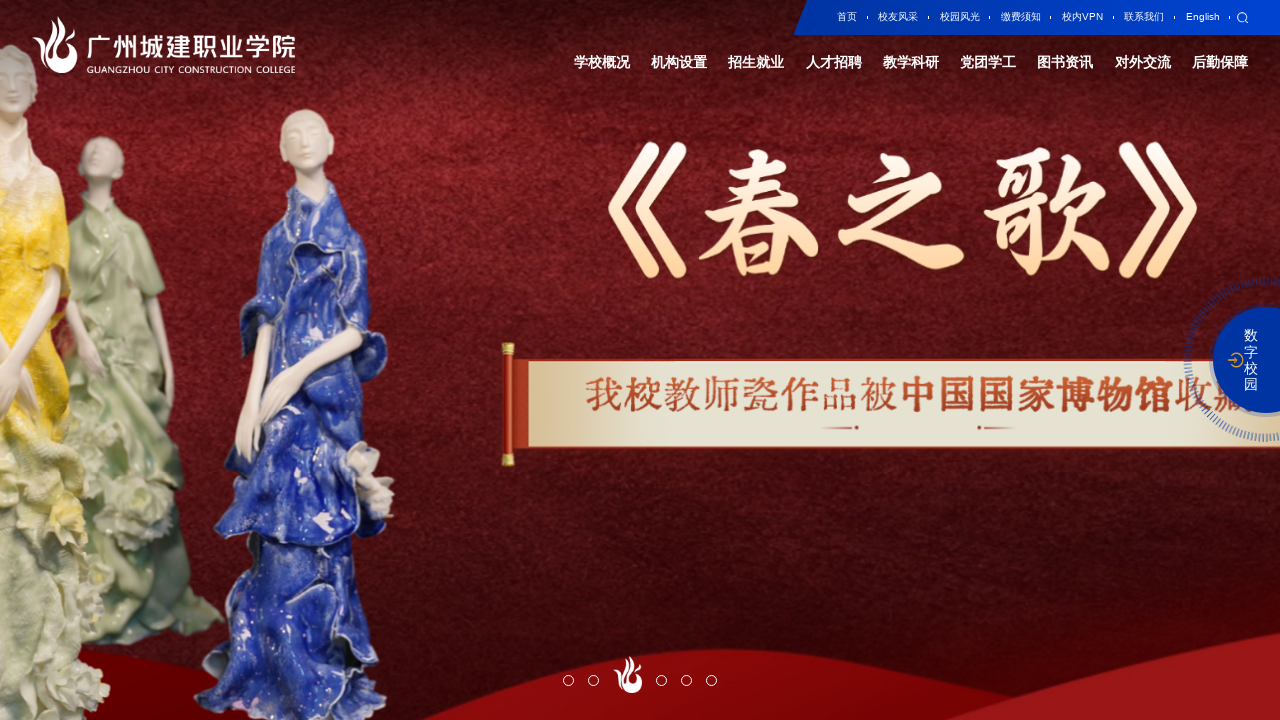